Navigates to Elements page and verifies the URL is correct

Starting URL: https://demoqa.com

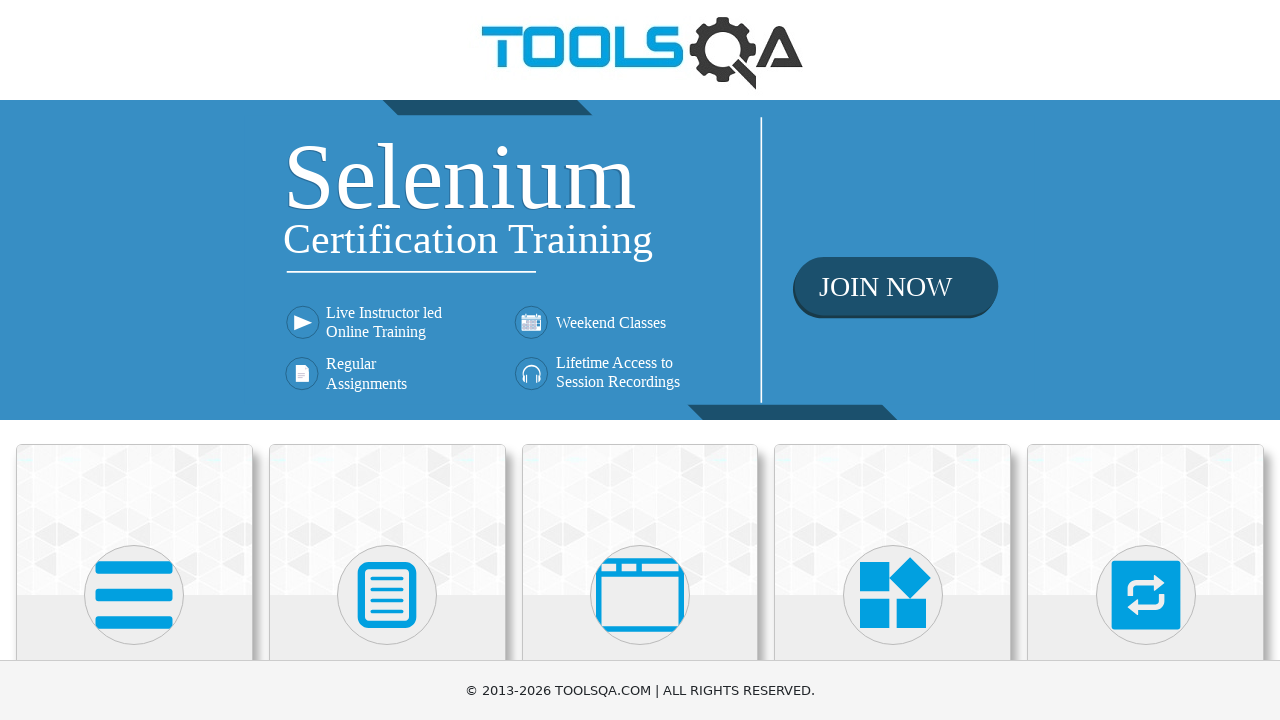

Scrolled to the first card element
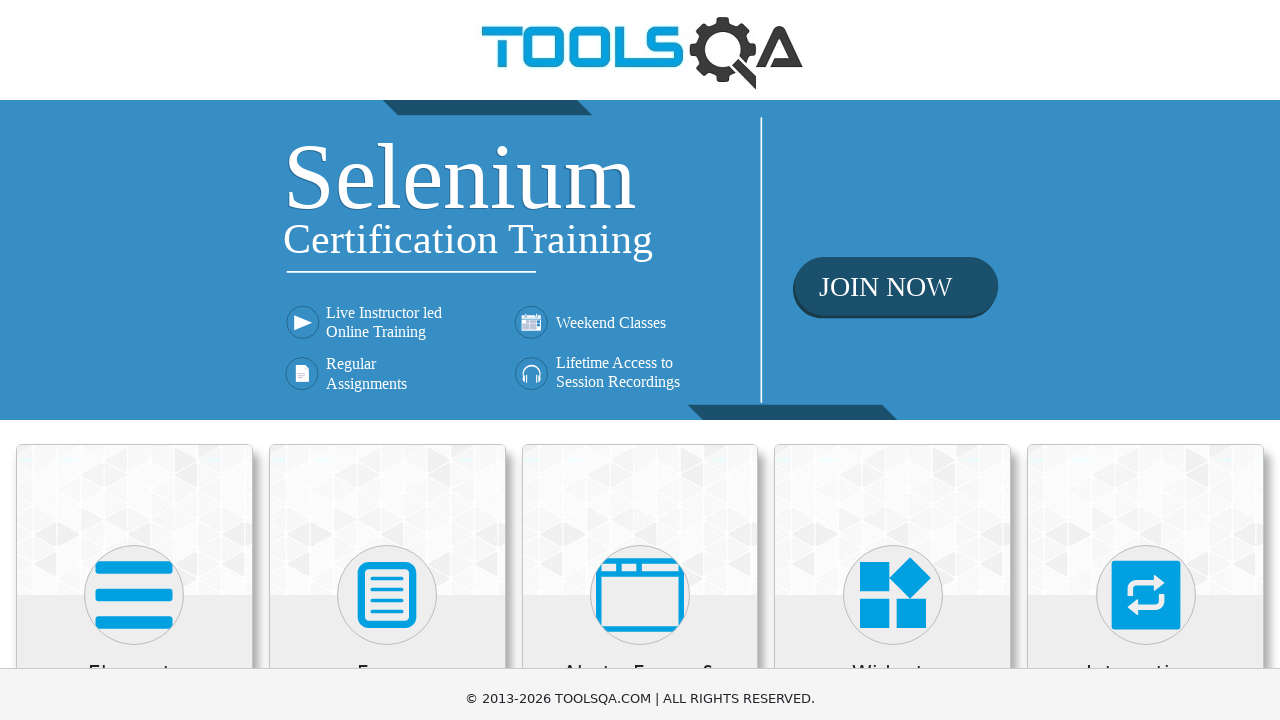

Clicked on the Elements card at (134, 200) on .card >> nth=0
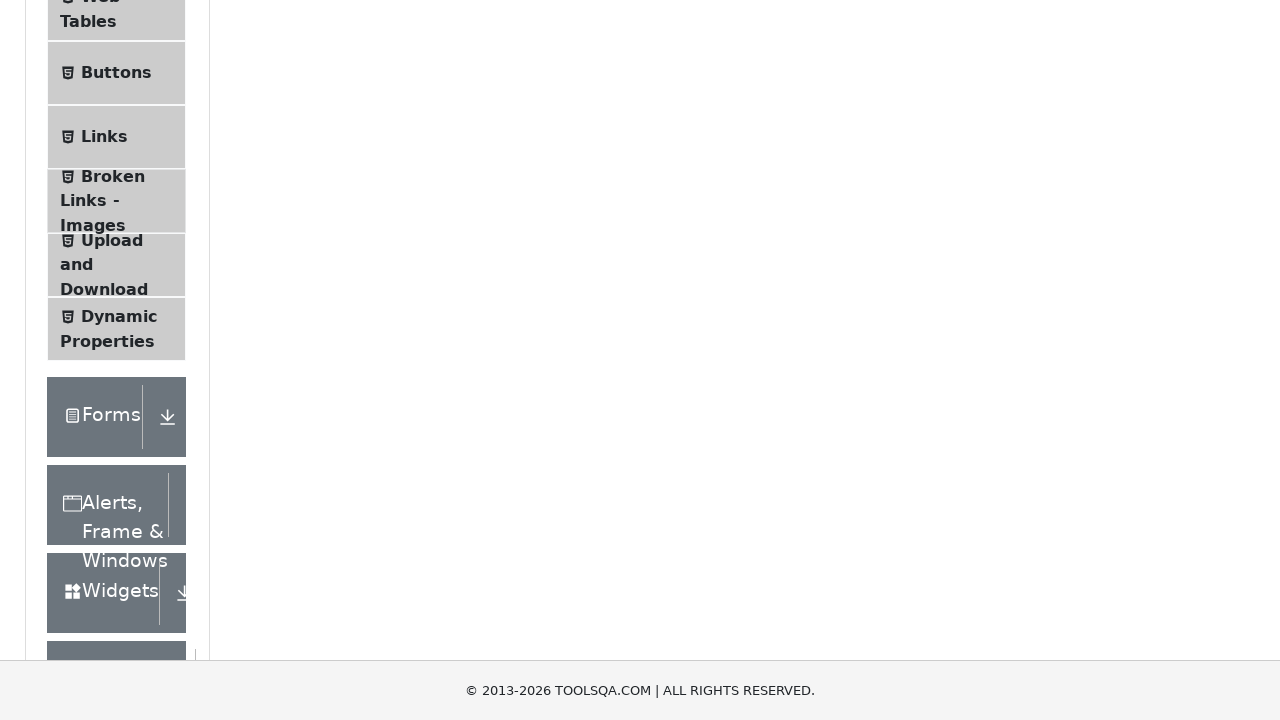

Verified navigation to Elements page completed with URL https://demoqa.com/elements
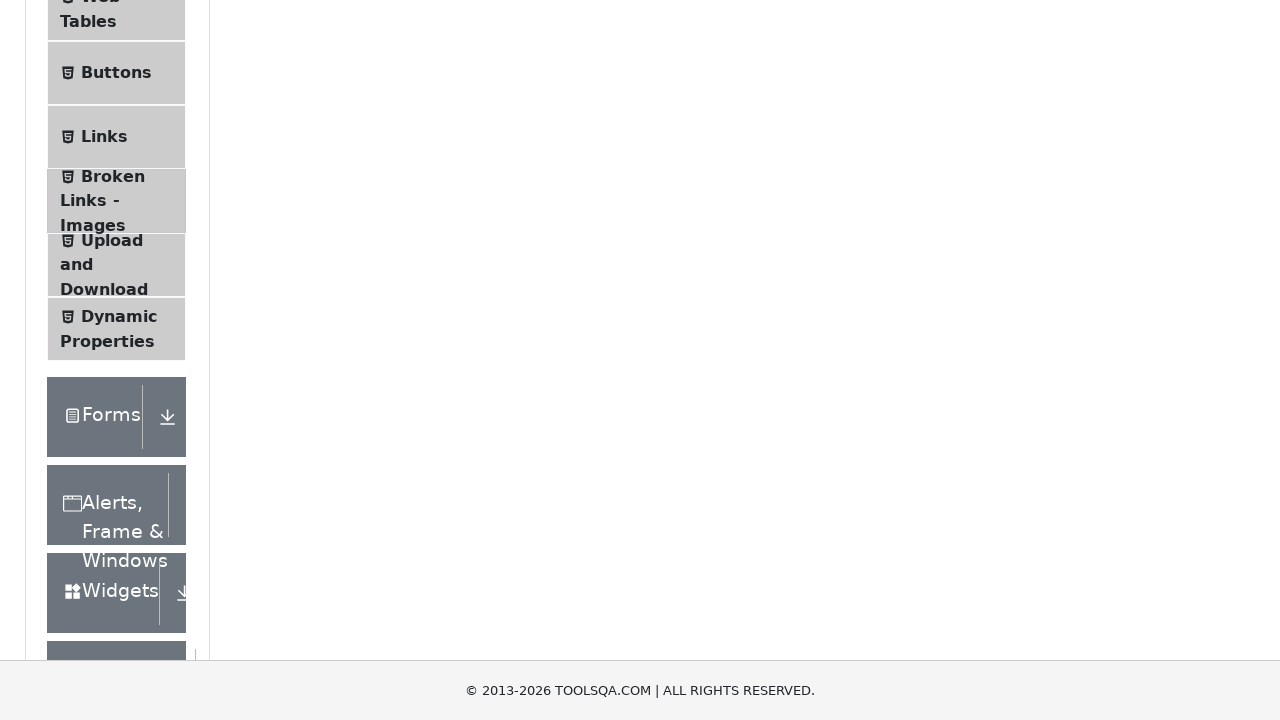

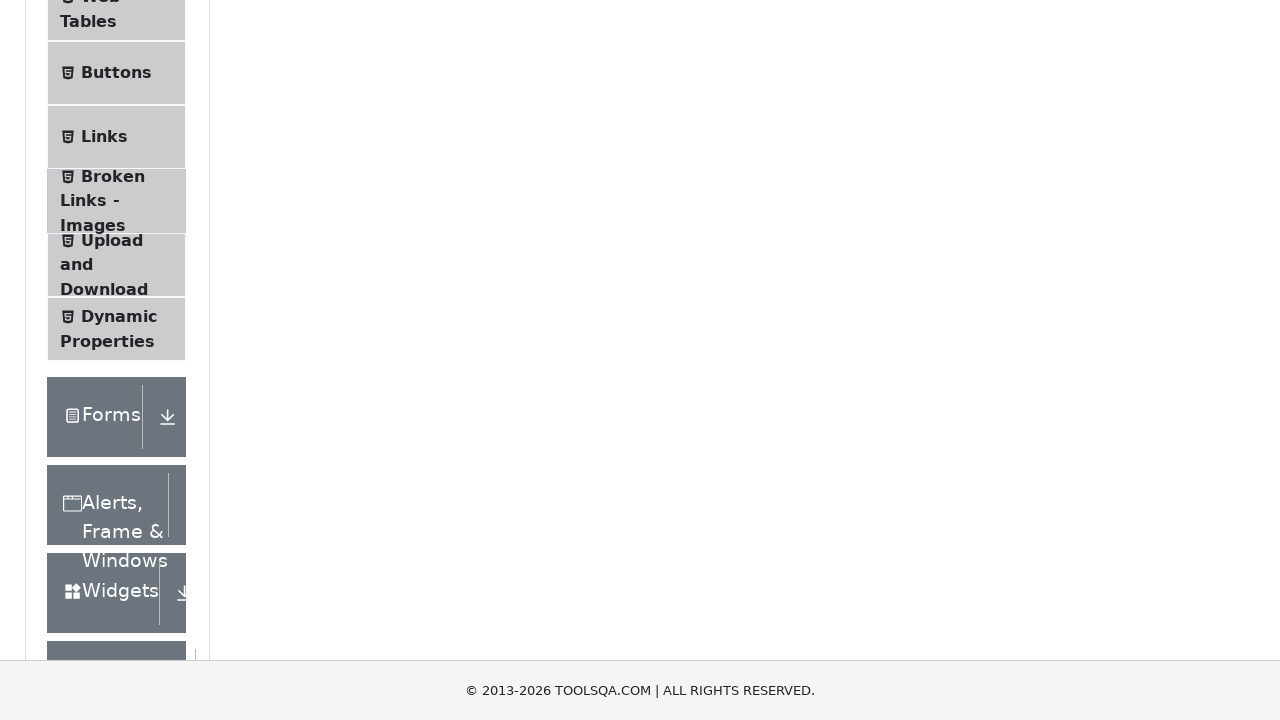